Tests the bus ticket booking form by entering source location (Coimbatore), destination (Chennai), selecting a travel date, and clicking the search button to find available buses.

Starting URL: https://www.abhibus.com/bus-ticket-booking

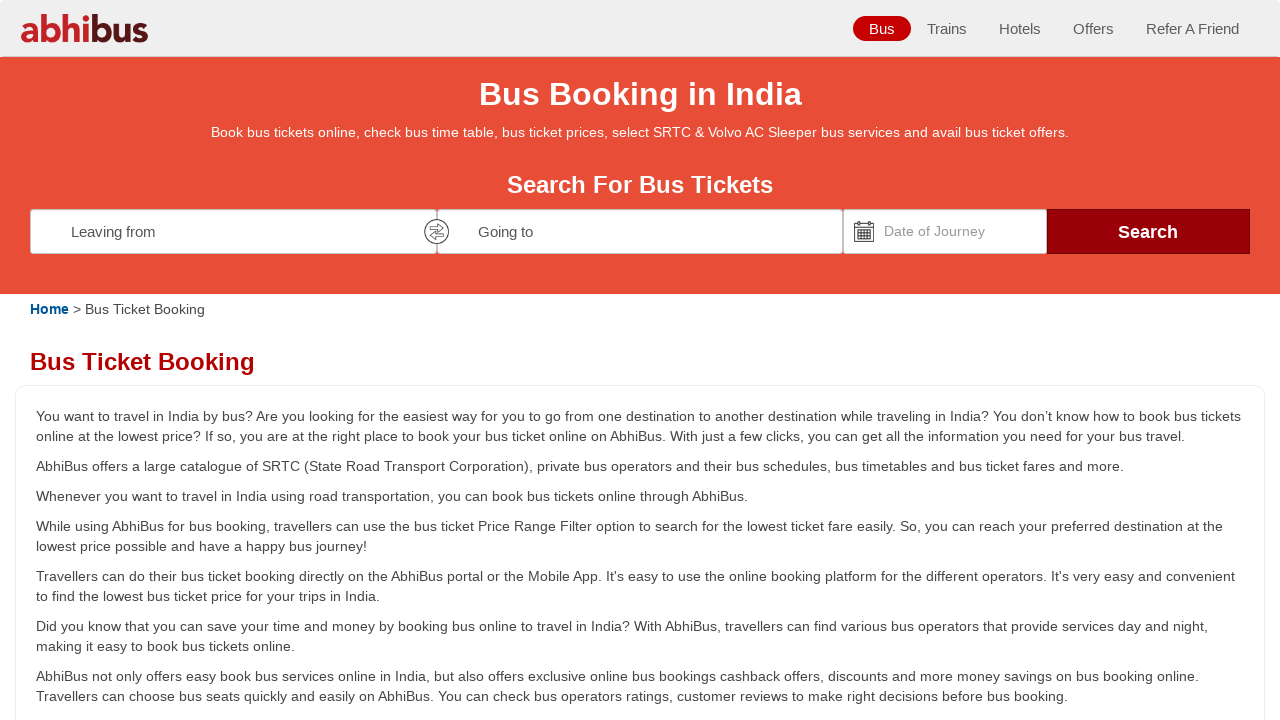

Page loaded successfully (networkidle)
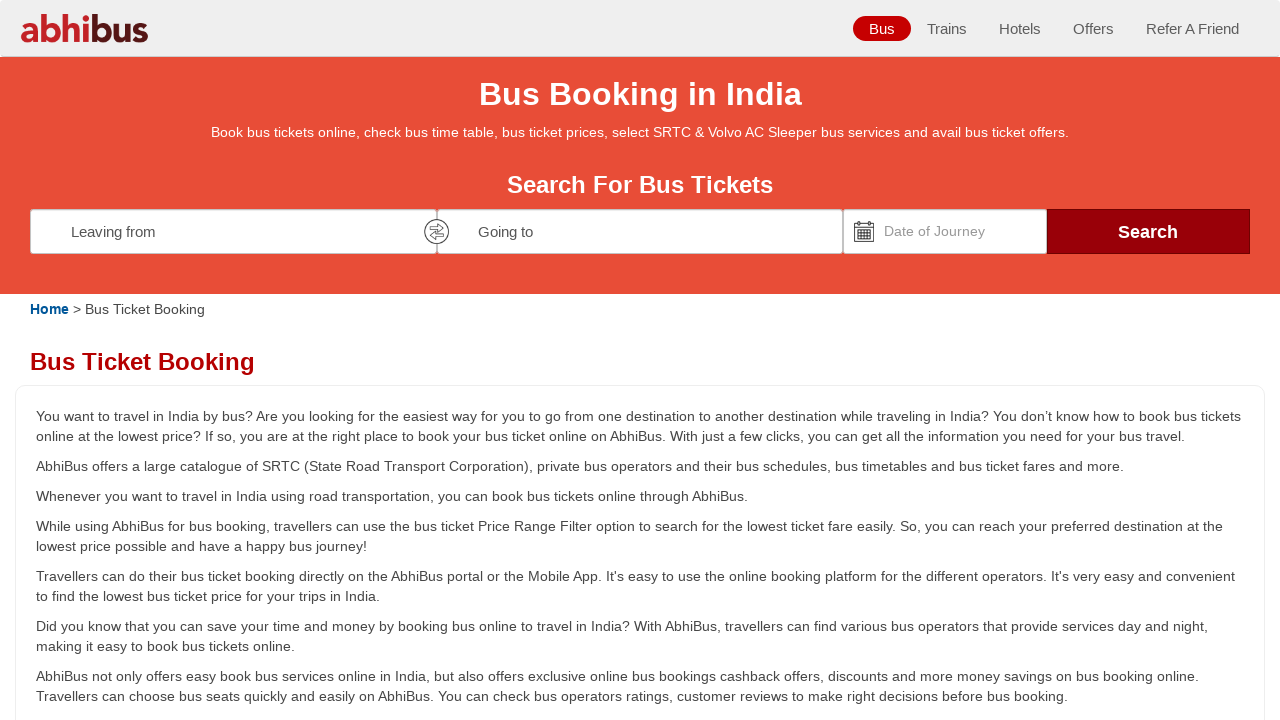

Entered source location 'Coimbatore' on #source
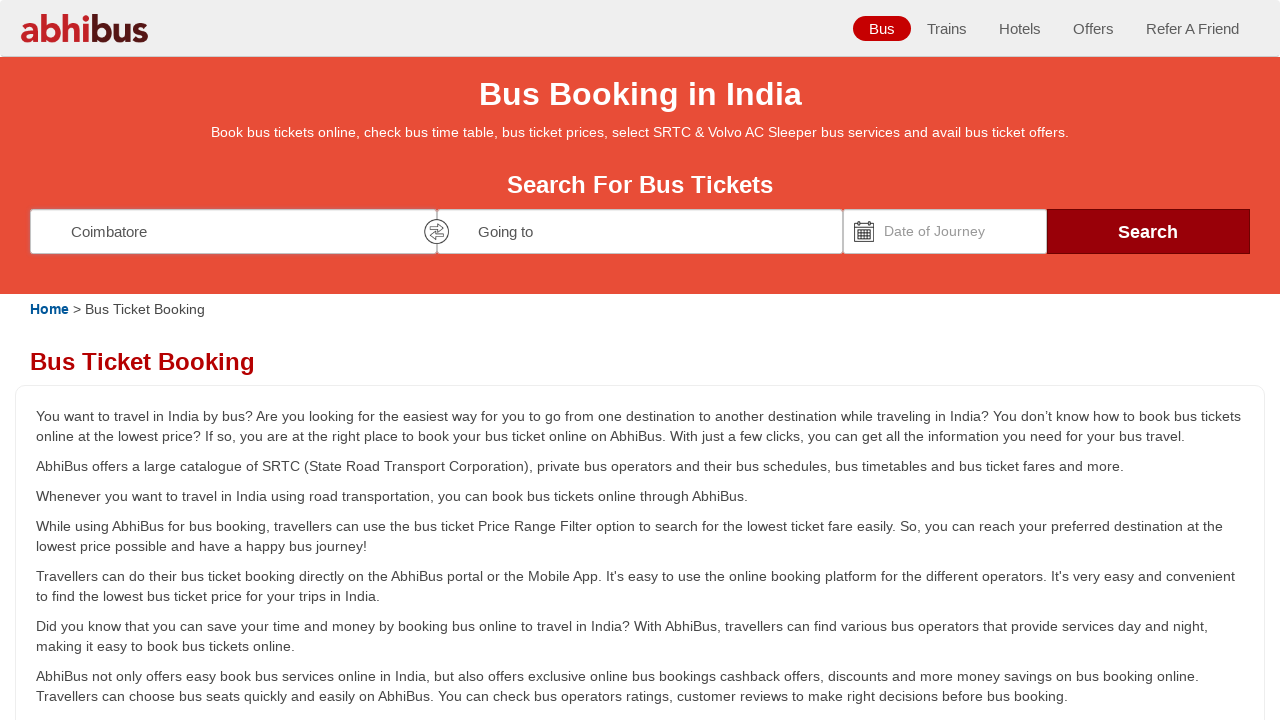

Waited 1000ms for source field processing
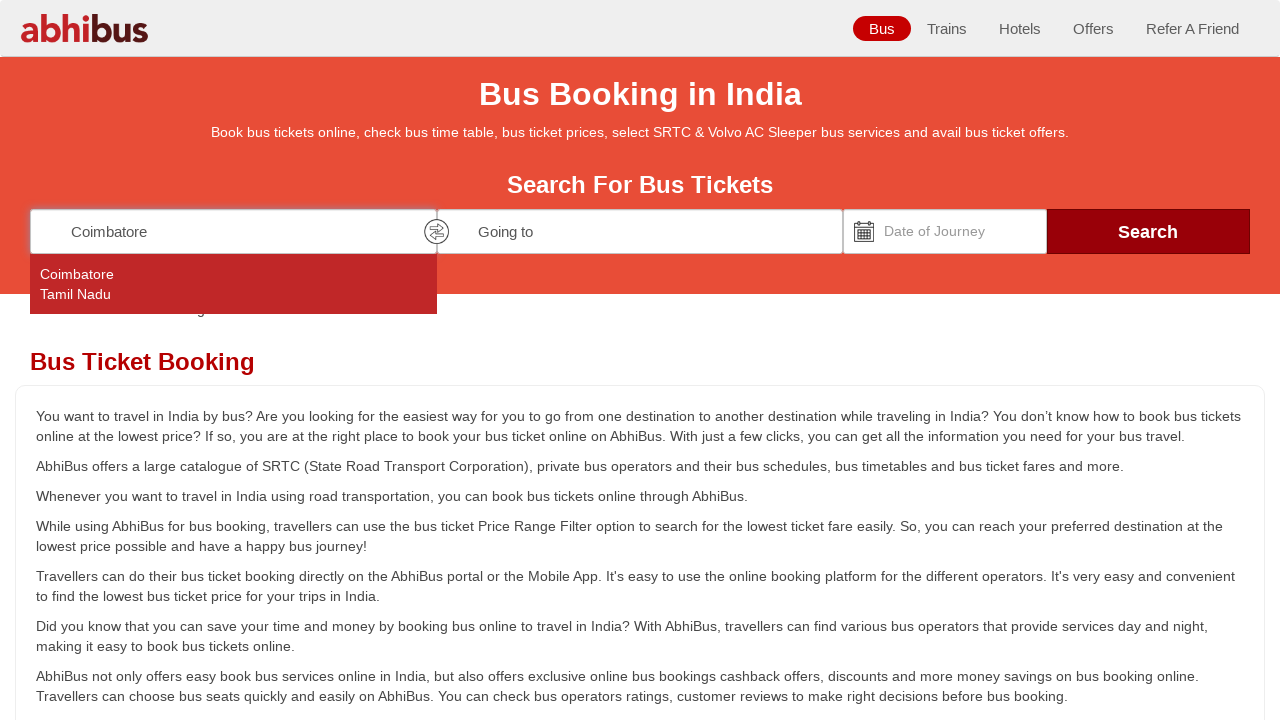

Entered destination location 'Chennai' on #destination
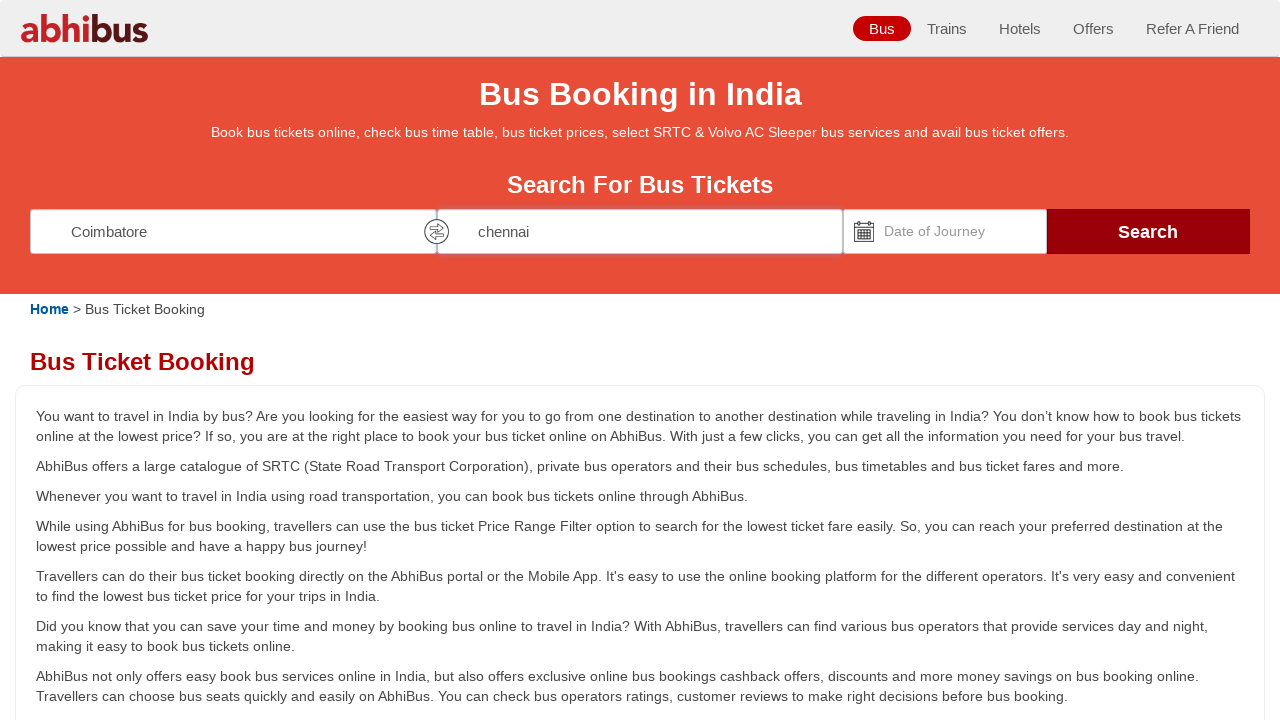

Waited 1000ms for destination field processing
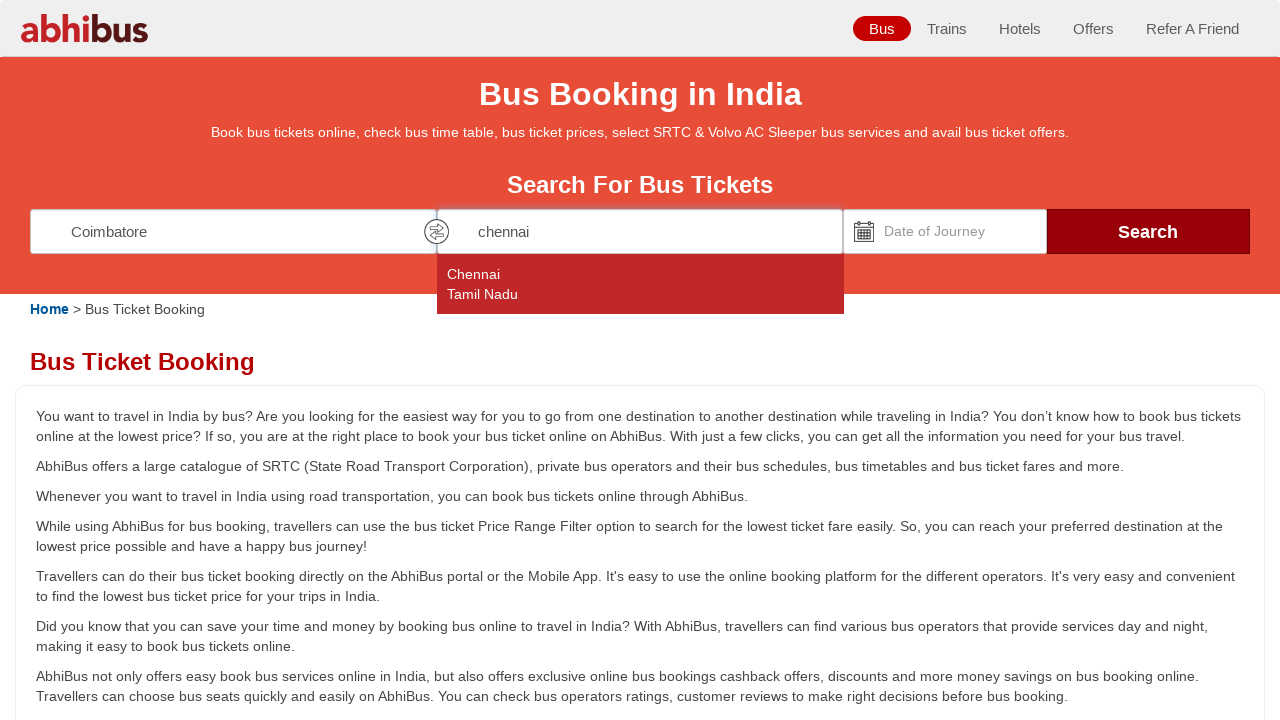

Set travel date to '15/03/2025' using JavaScript
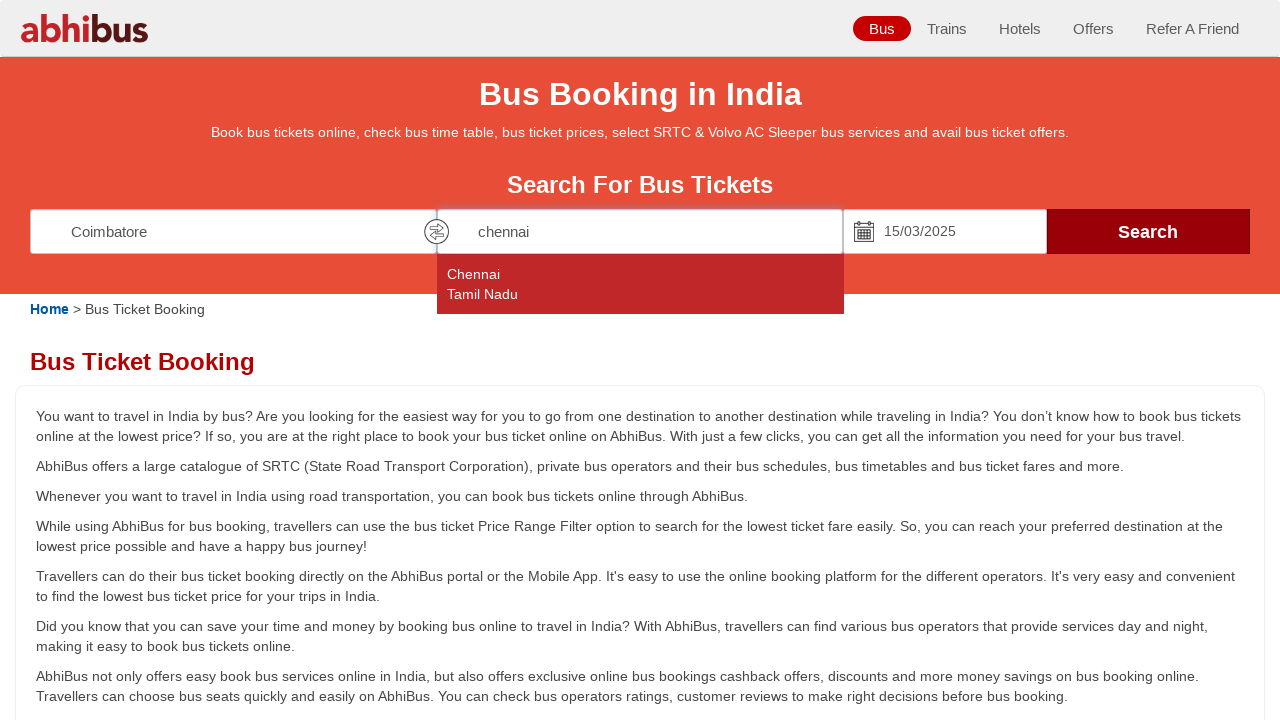

Clicked search button to find available buses at (1148, 231) on #seo_search_btn
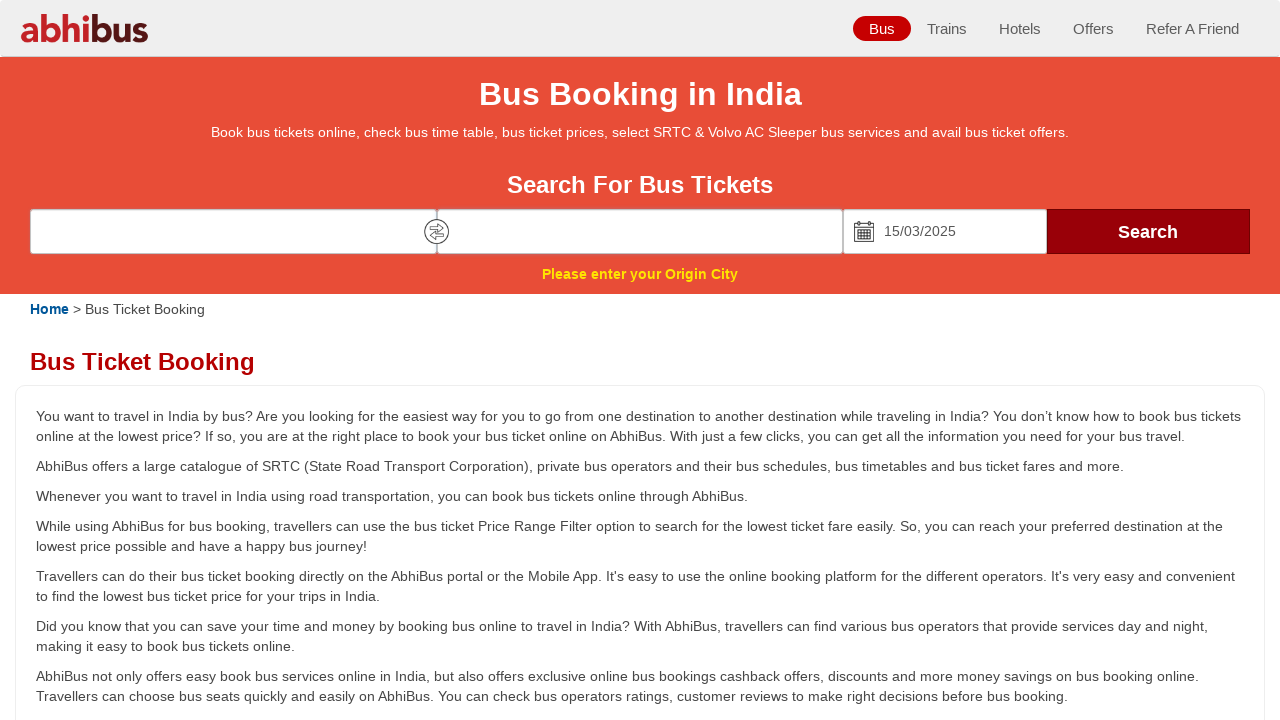

Bus search results loaded successfully (networkidle)
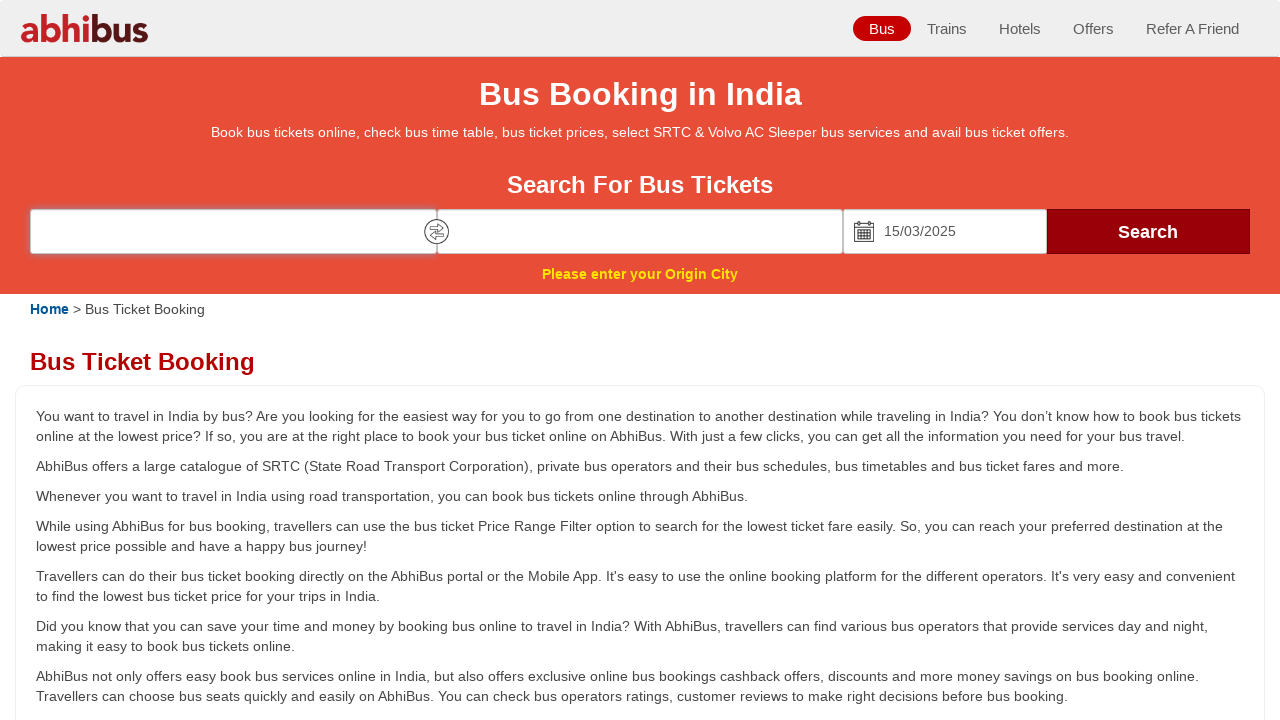

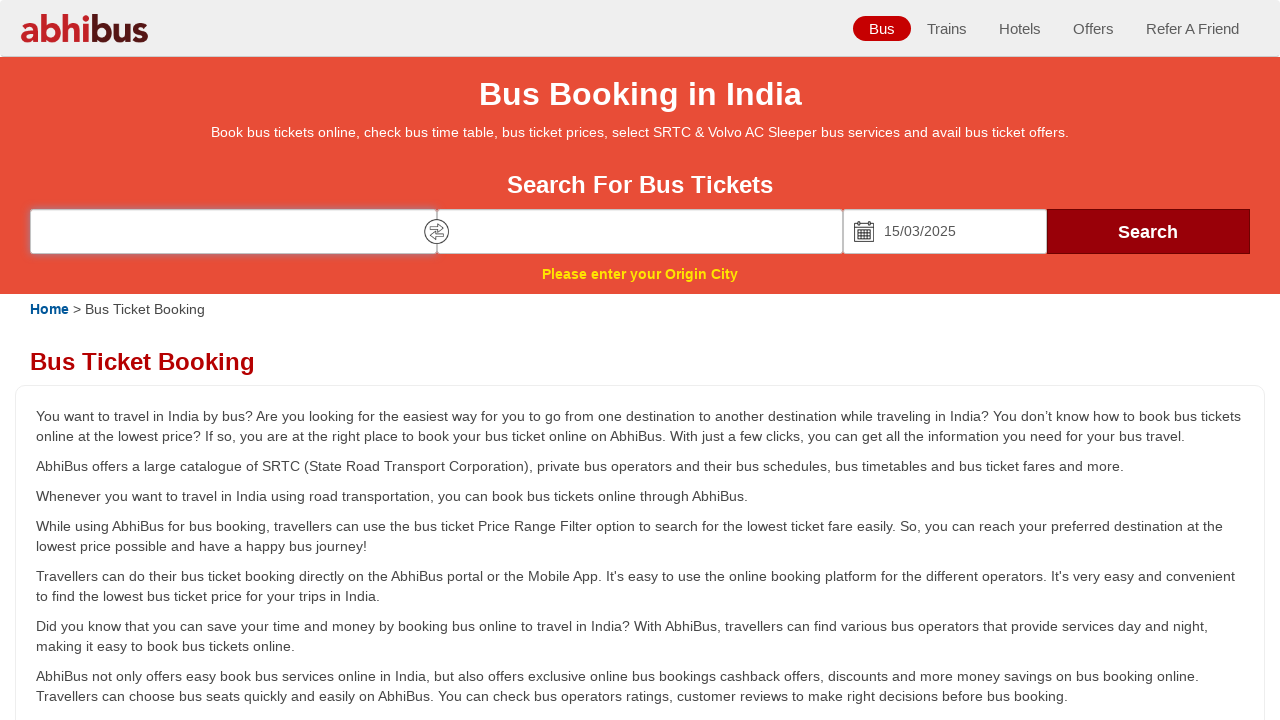